Tests browser window switching functionality by clicking a link that opens a new window, switching to the new window to verify its content, then switching back to the original window to verify its content.

Starting URL: https://the-internet.herokuapp.com/windows

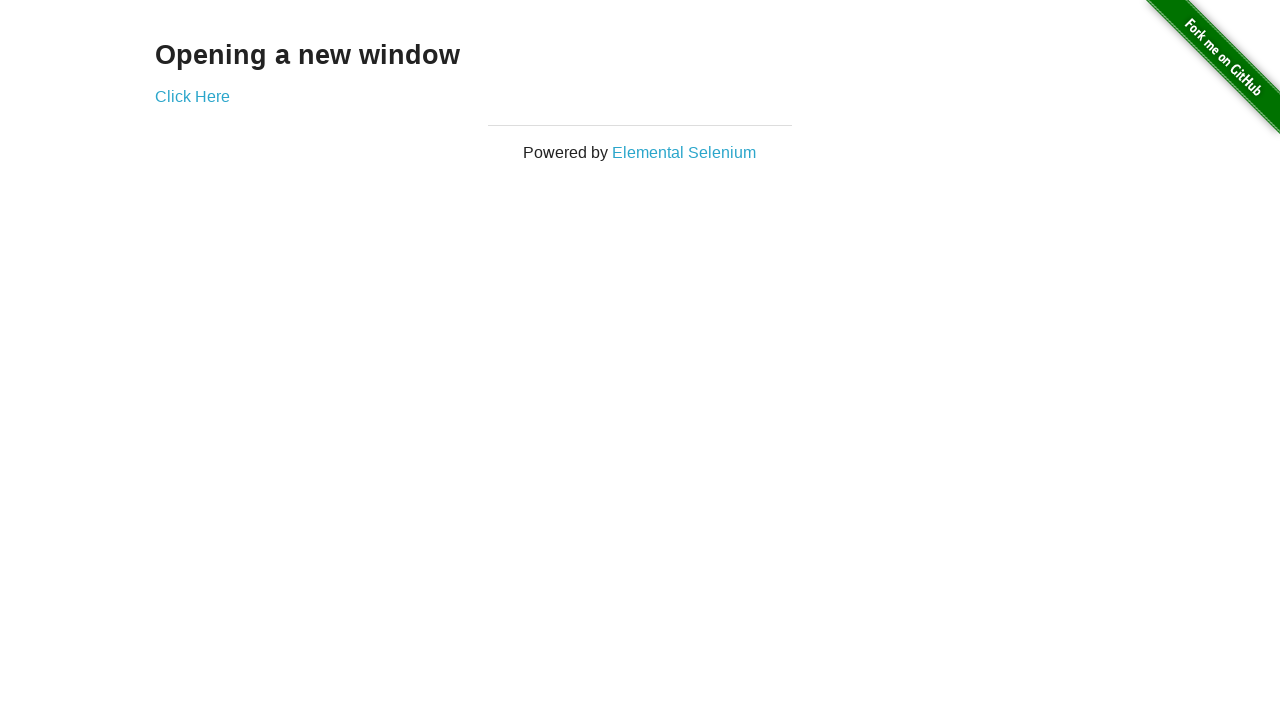

Clicked link to open new window at (192, 96) on xpath=//*[@id='content']/div/a
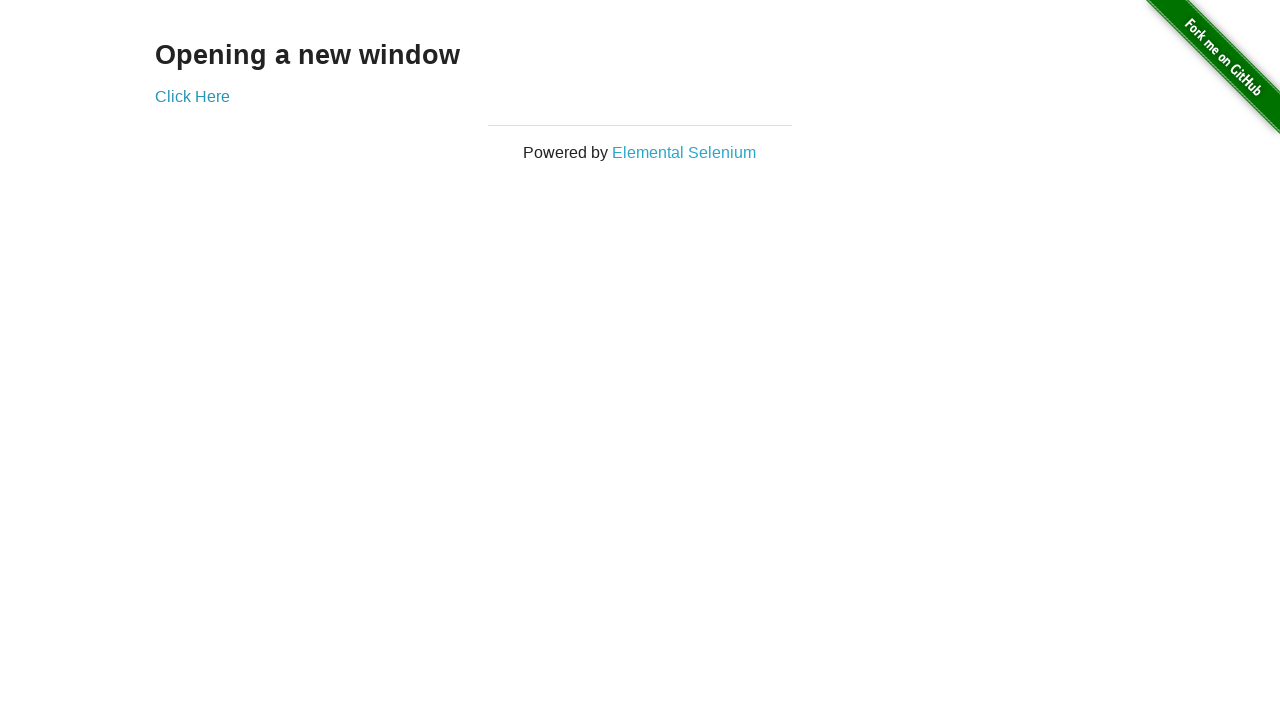

New page object obtained from context
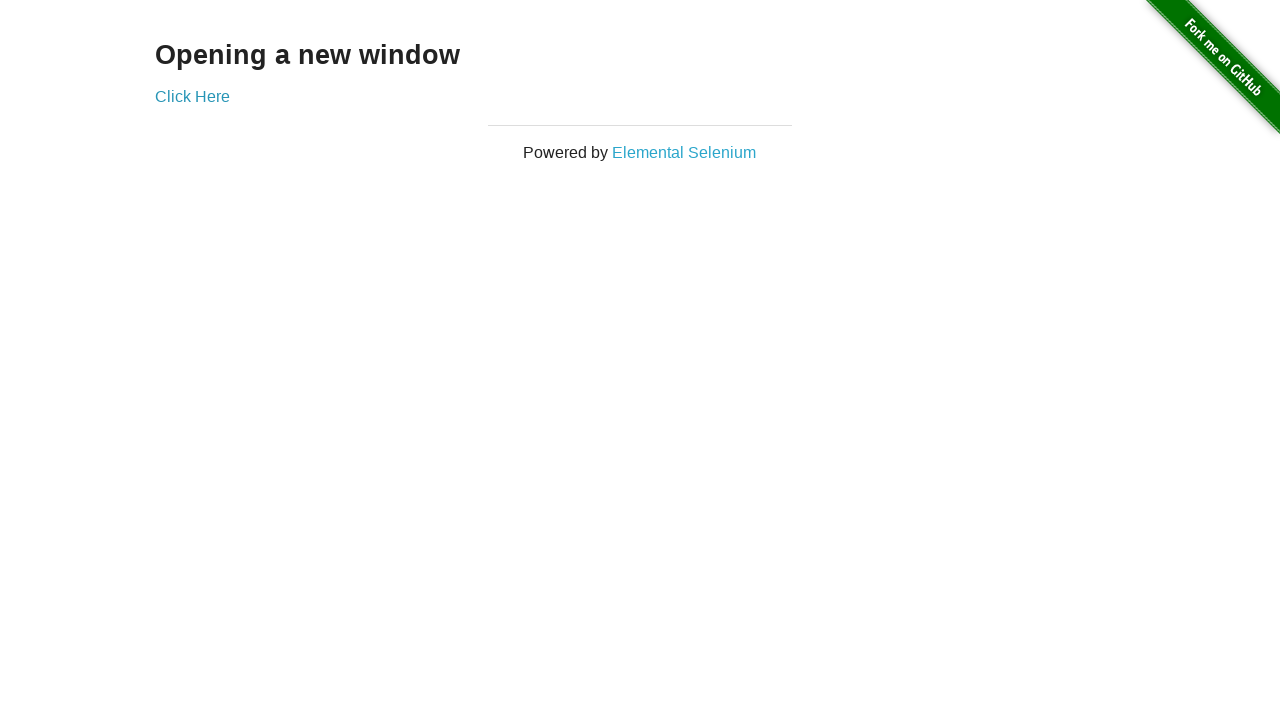

New page finished loading
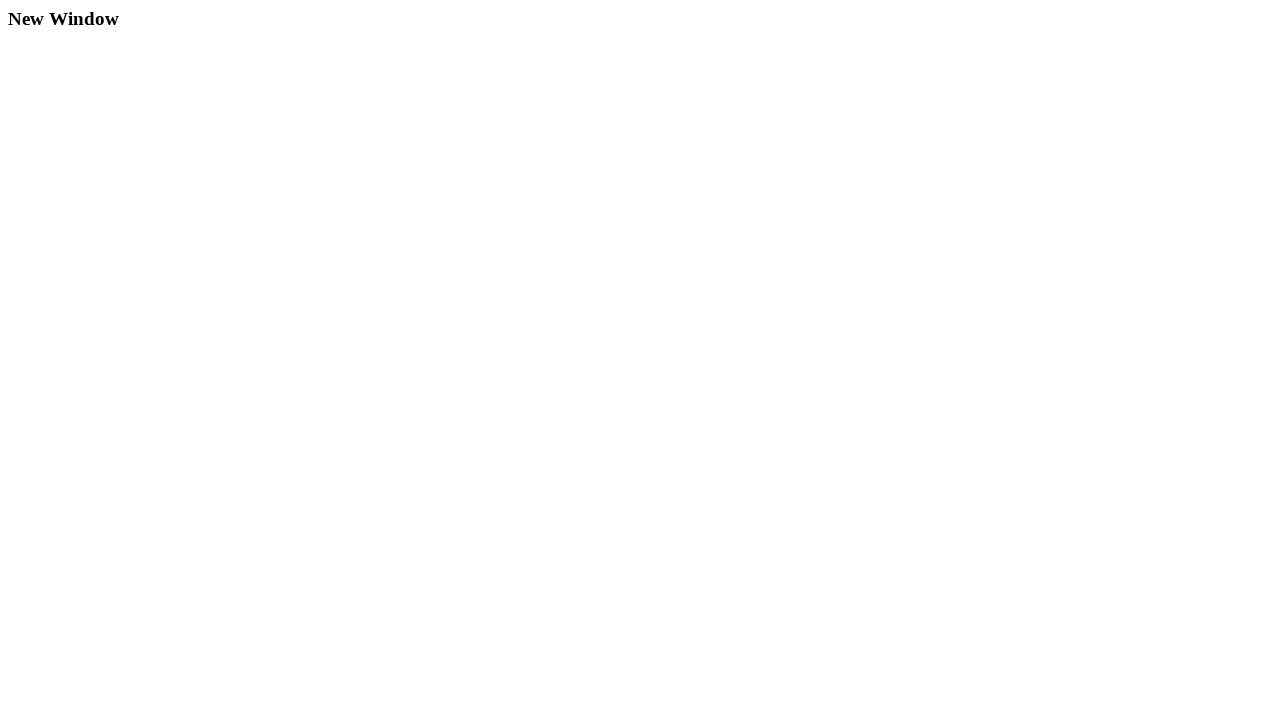

Retrieved new window text: New Window
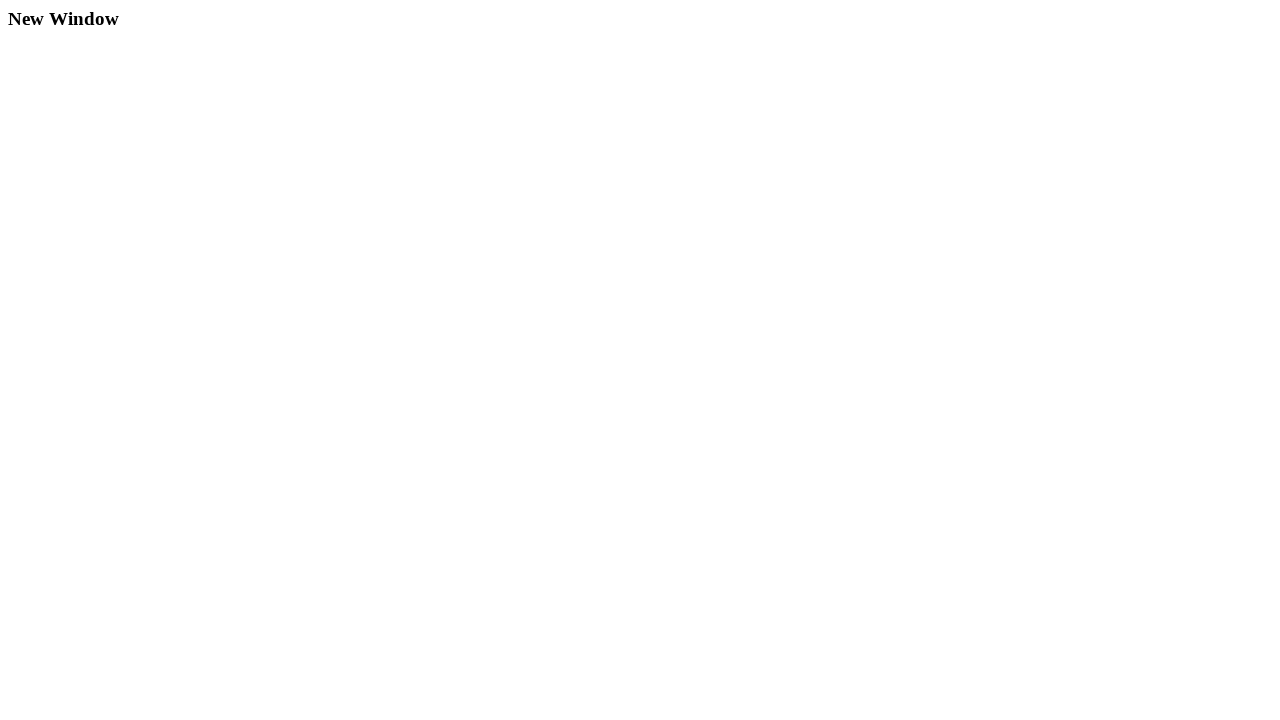

Switched back to original window
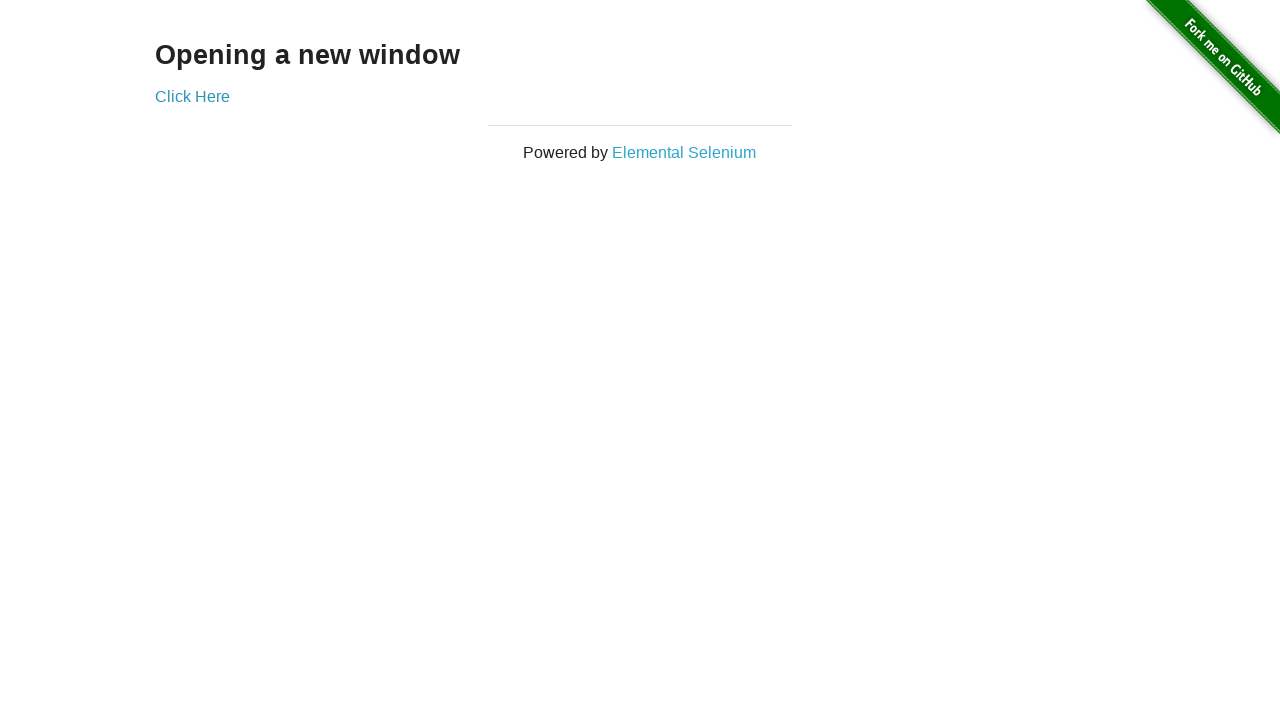

Retrieved original window text: Opening a new window
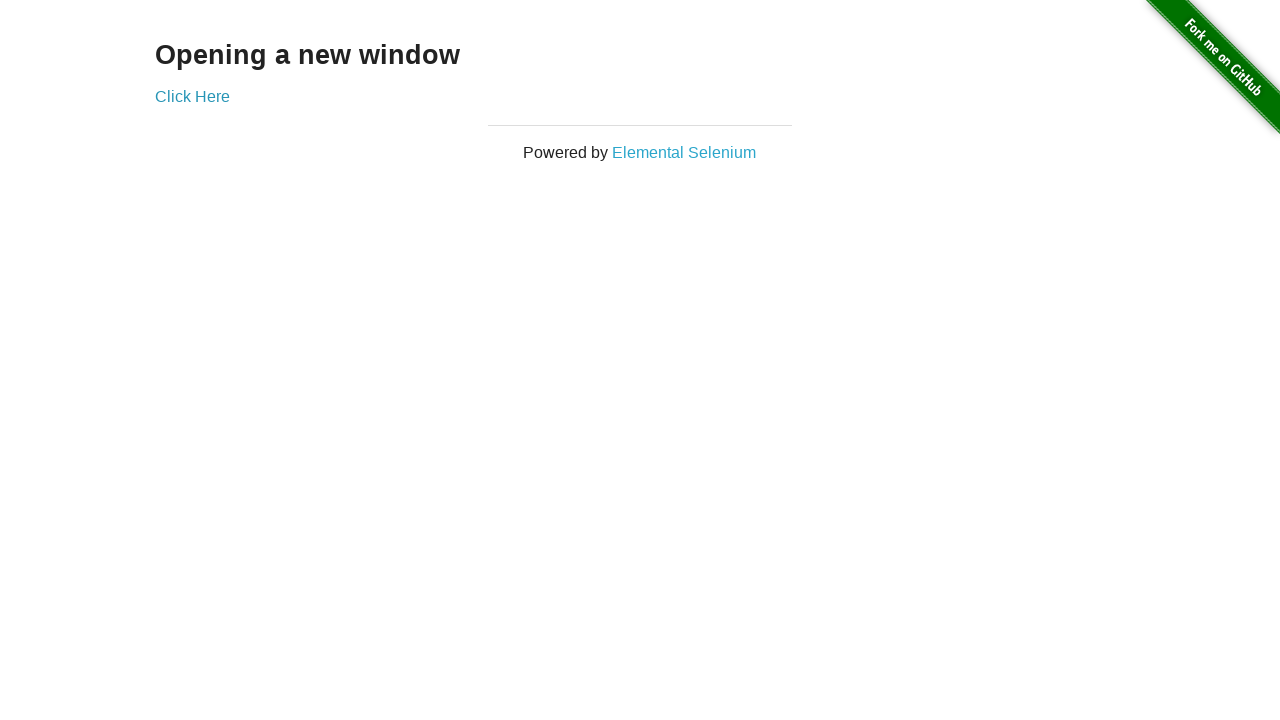

Closed the new window
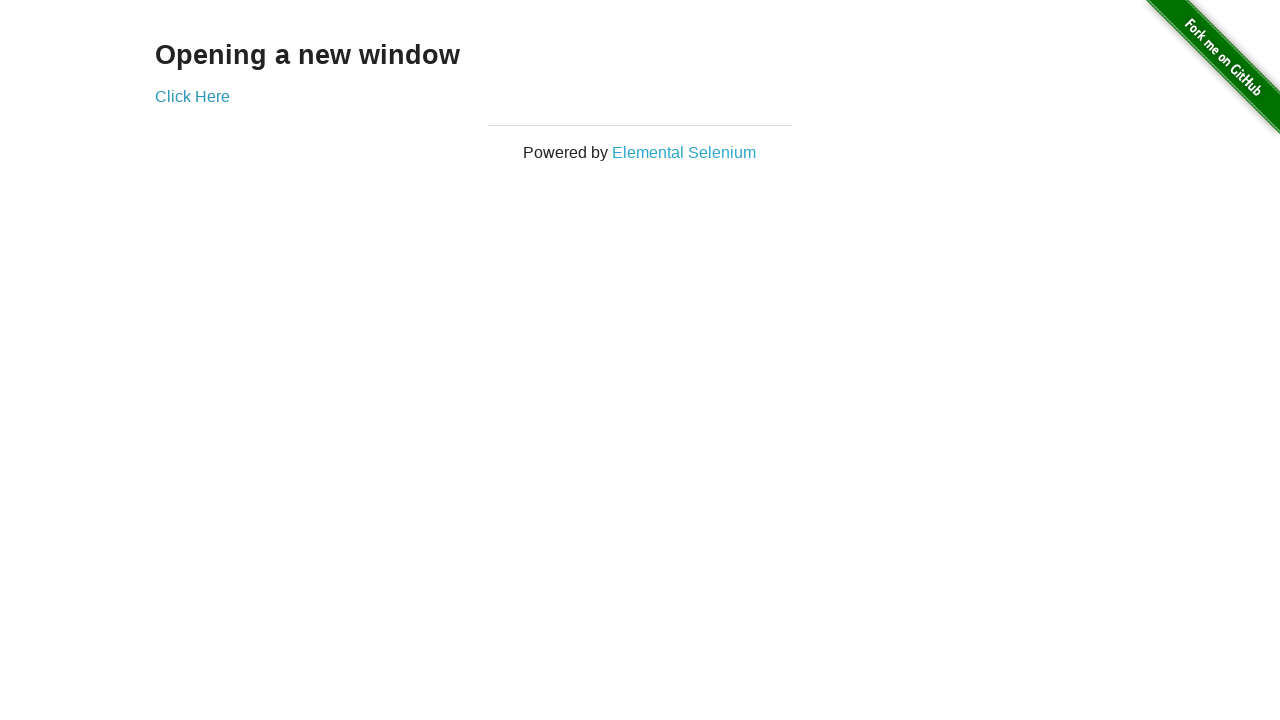

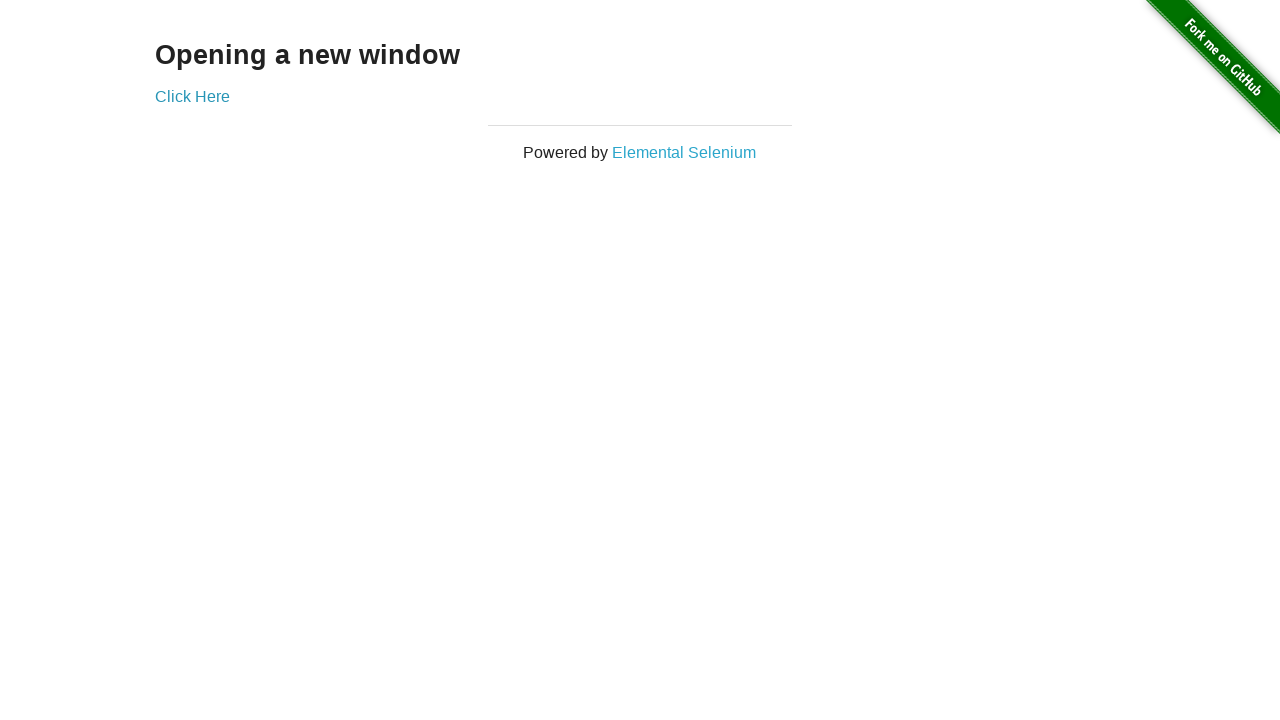